Navigates to UNEMI university's online courses page and verifies that the course listing content is displayed correctly.

Starting URL: https://www.unemi.edu.ec/index.php/carreras-en-linea/

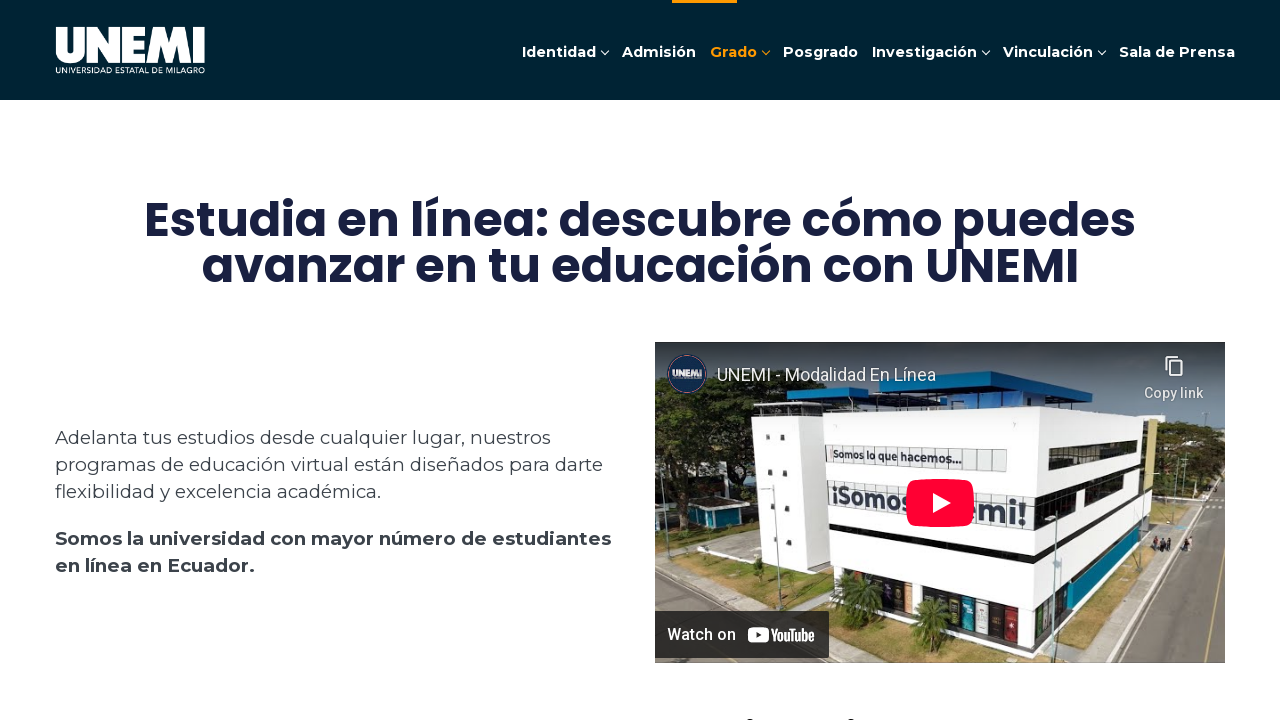

Navigated to UNEMI online courses page
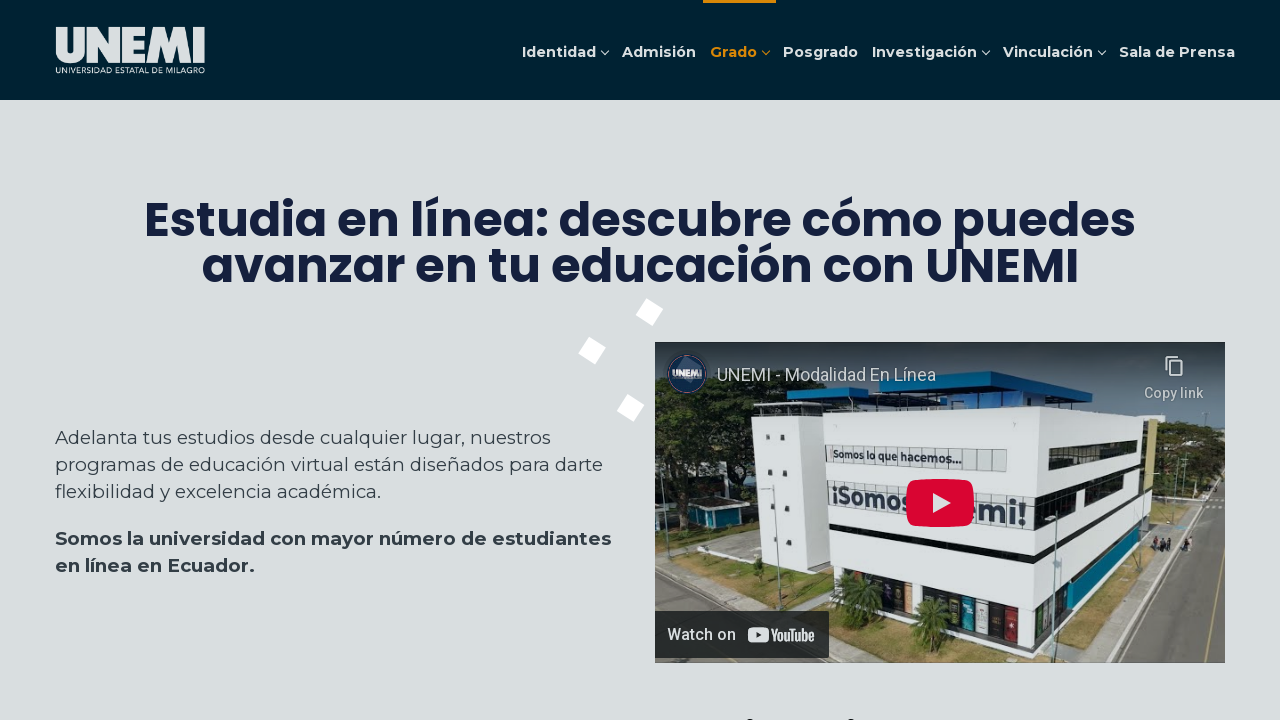

Main section container loaded and visible
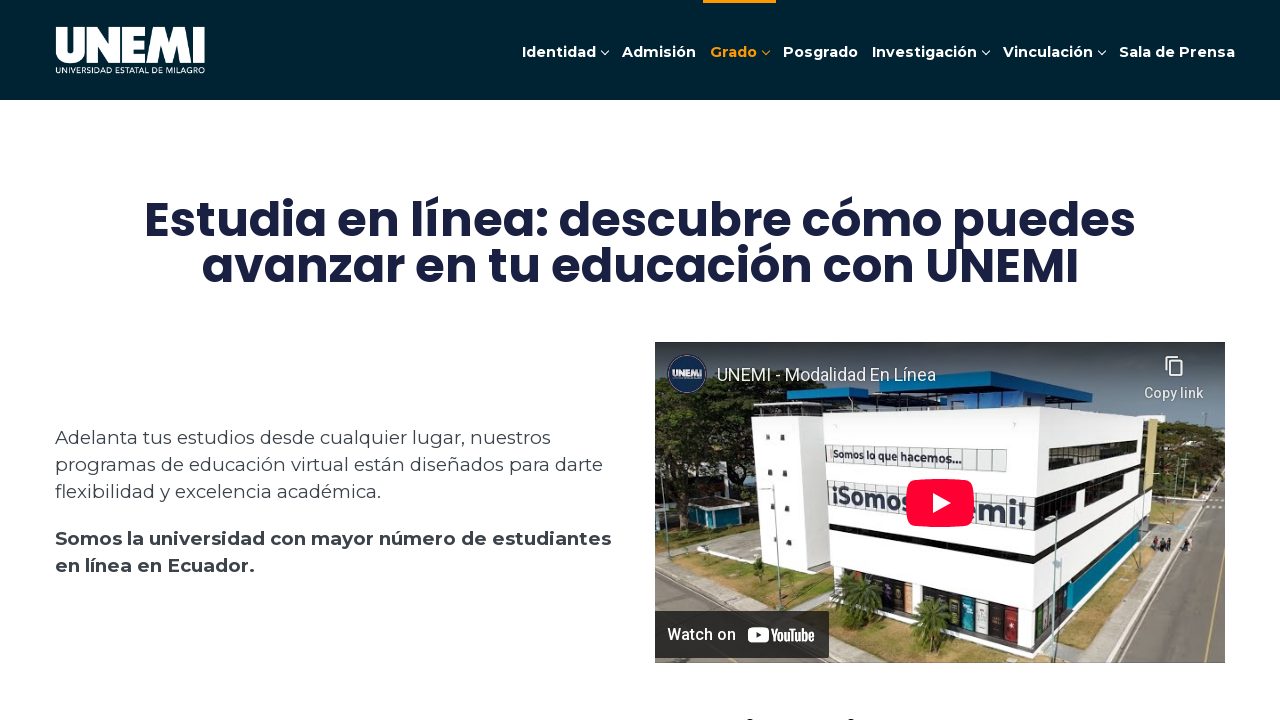

Course containers verified and present in the section
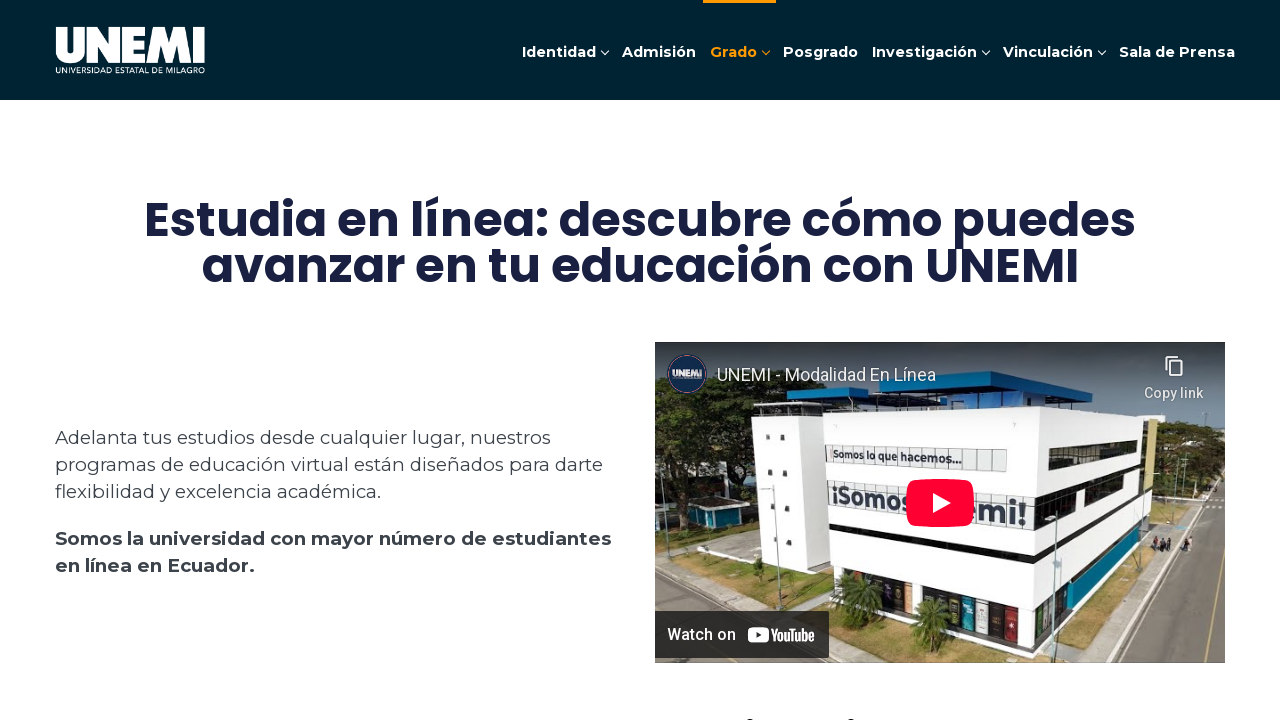

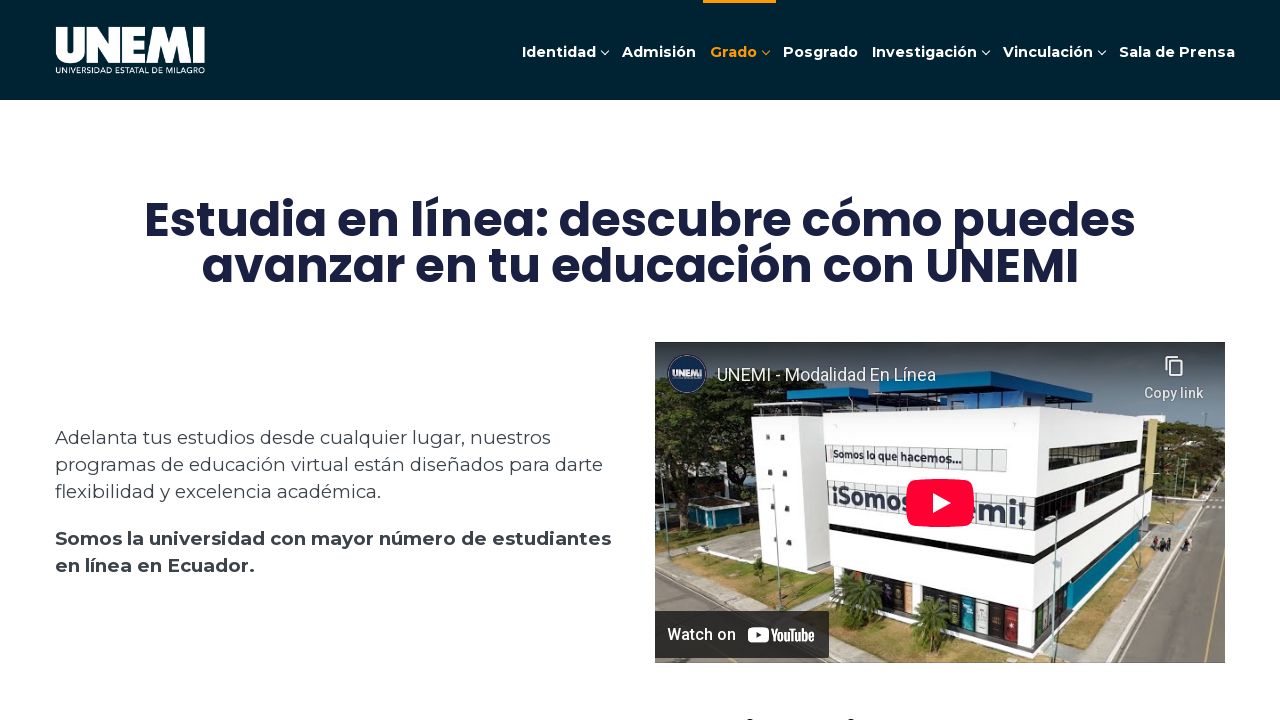